Tests footer link navigation by clicking on "Elemental Selenium" link and verifying it opens in a new window

Starting URL: https://the-internet.herokuapp.com/challenging_dom

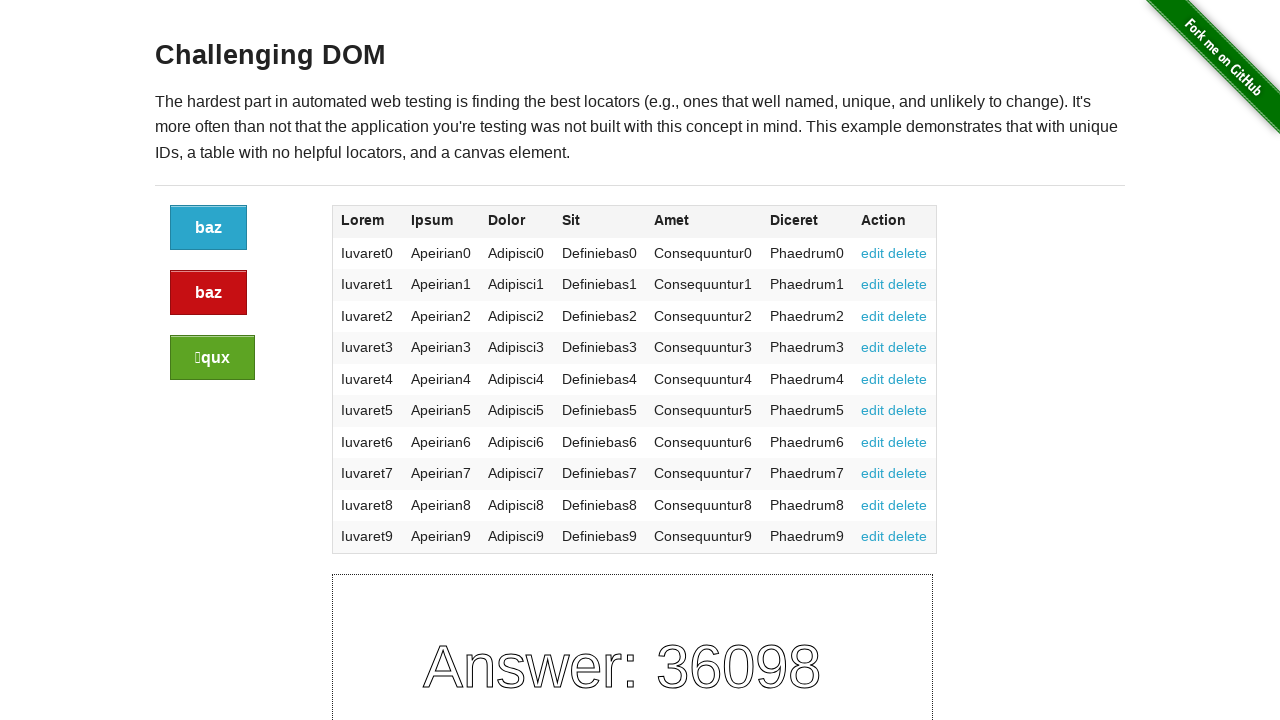

Clicked 'Elemental Selenium' footer link at (684, 711) on text=Elemental Selenium
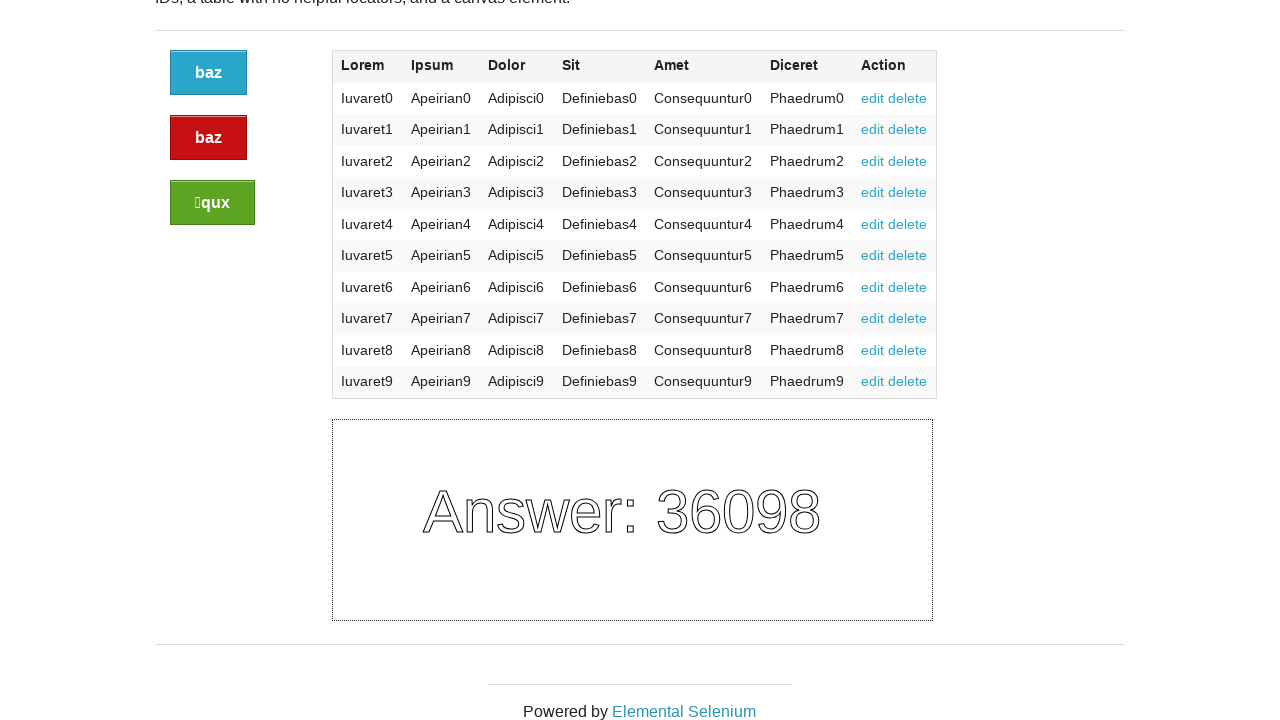

New window opened after clicking footer link
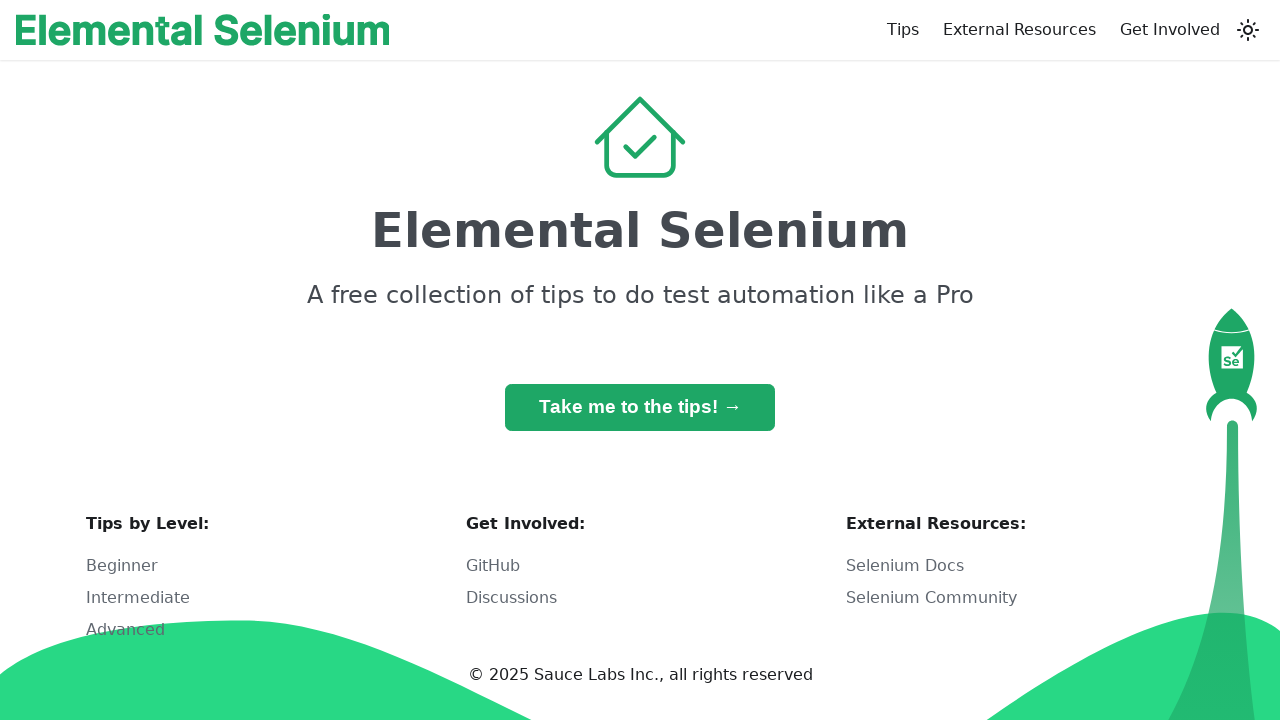

New page finished loading
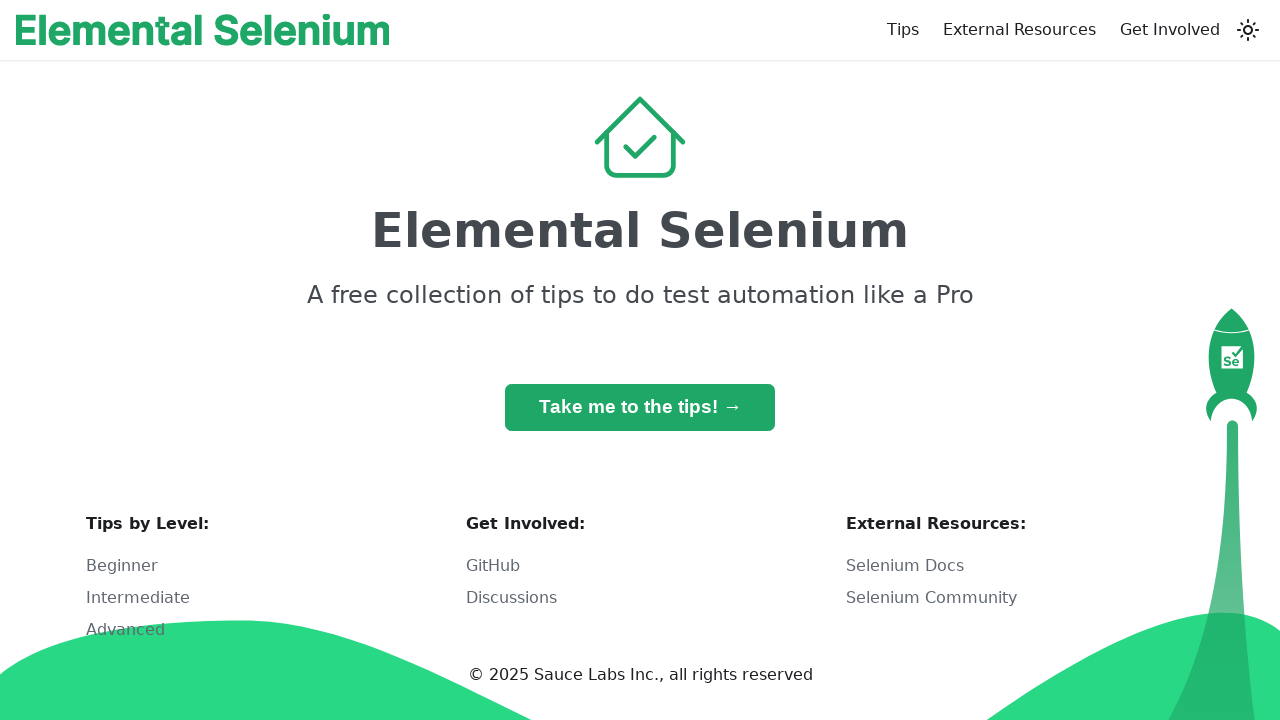

Retrieved new window title: 'Home | Elemental Selenium'
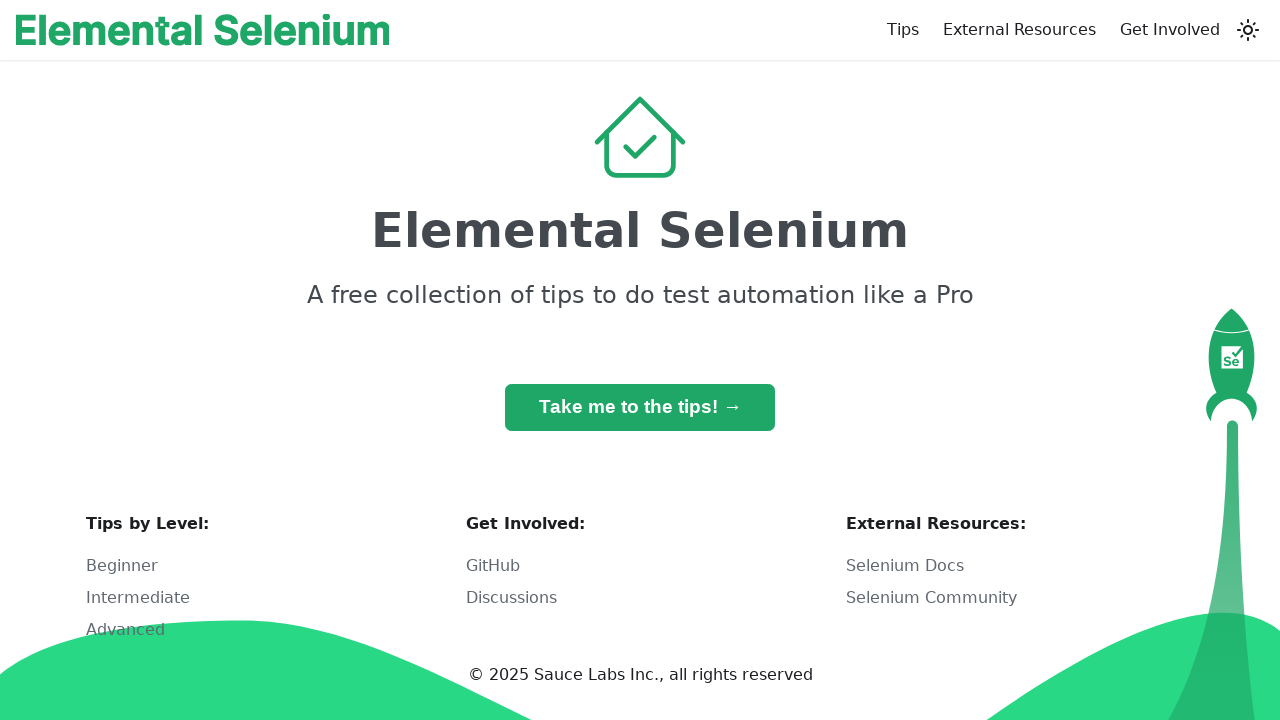

Retrieved parent window title: 'The Internet'
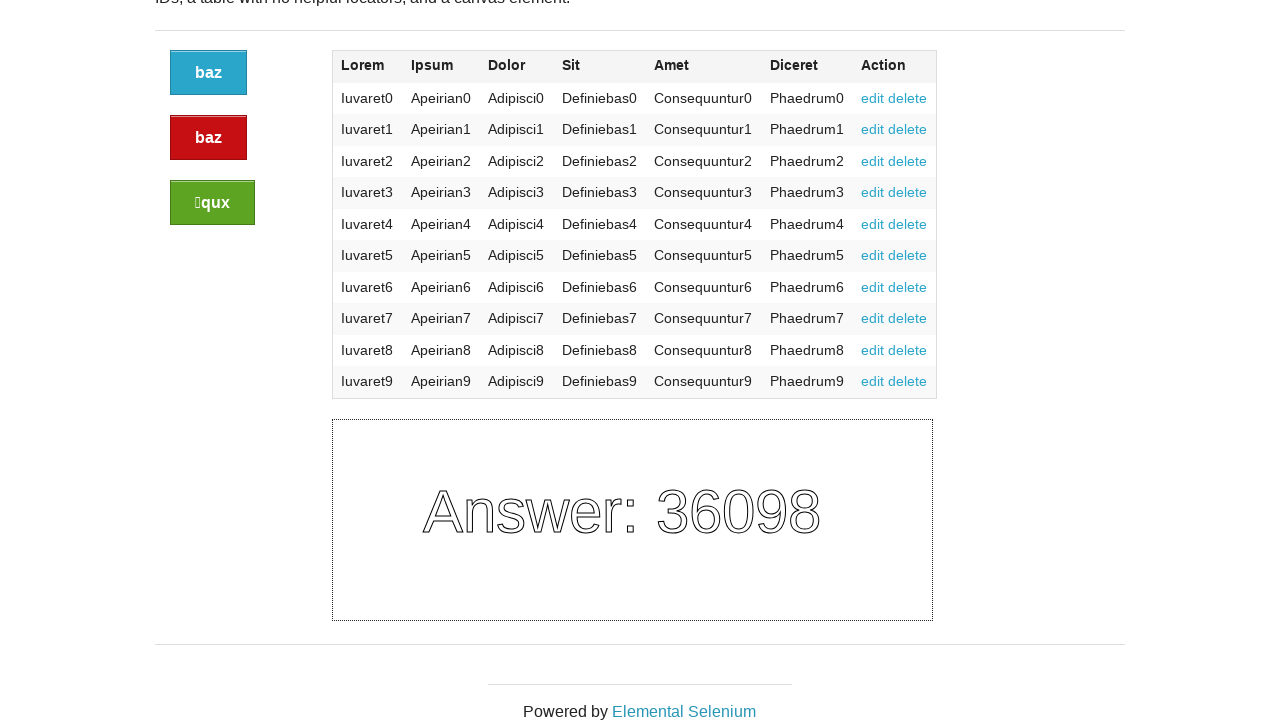

Closed the new window
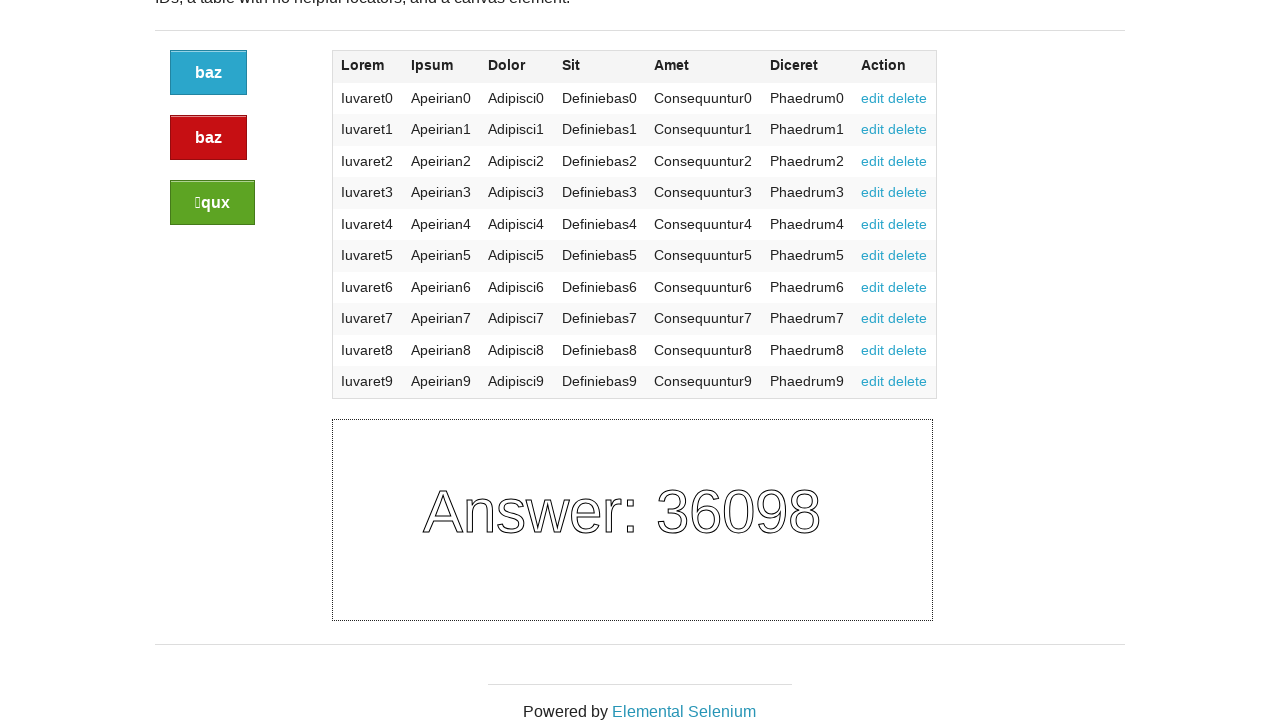

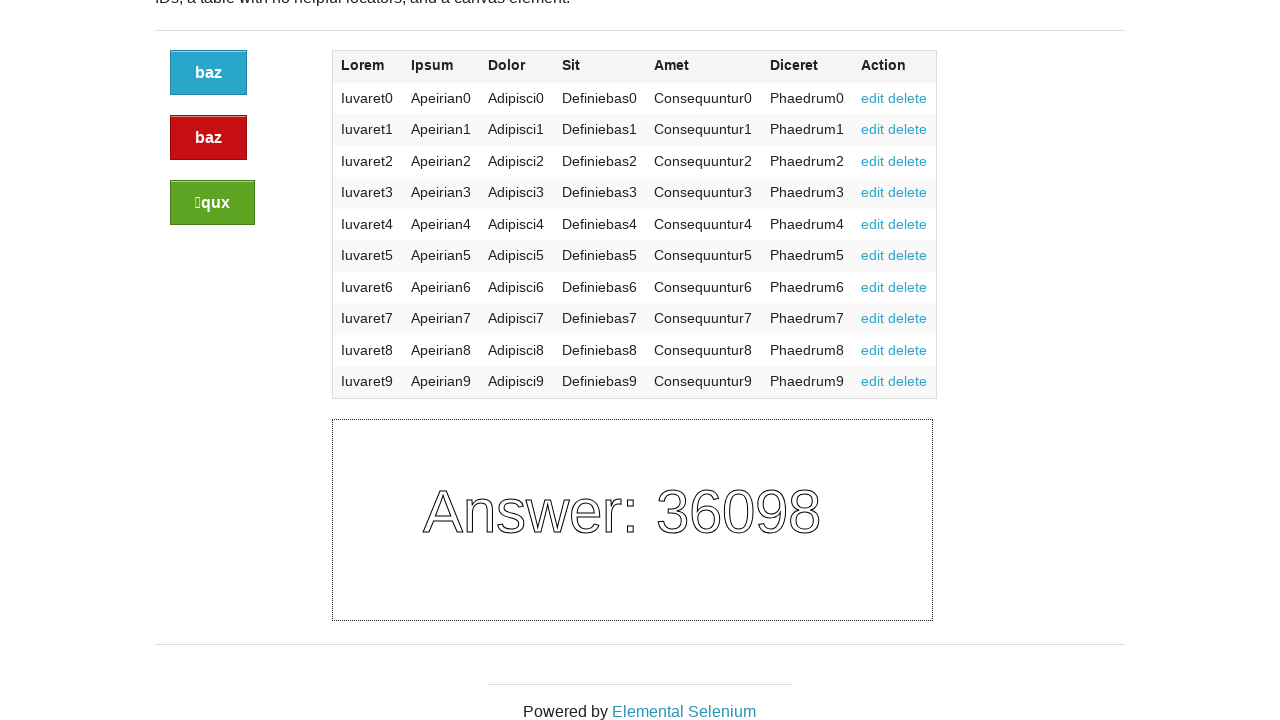